Tests JavaScript confirm dialog handling by clicking a button to trigger a confirm dialog and dismissing it

Starting URL: https://the-internet.herokuapp.com/javascript_alerts

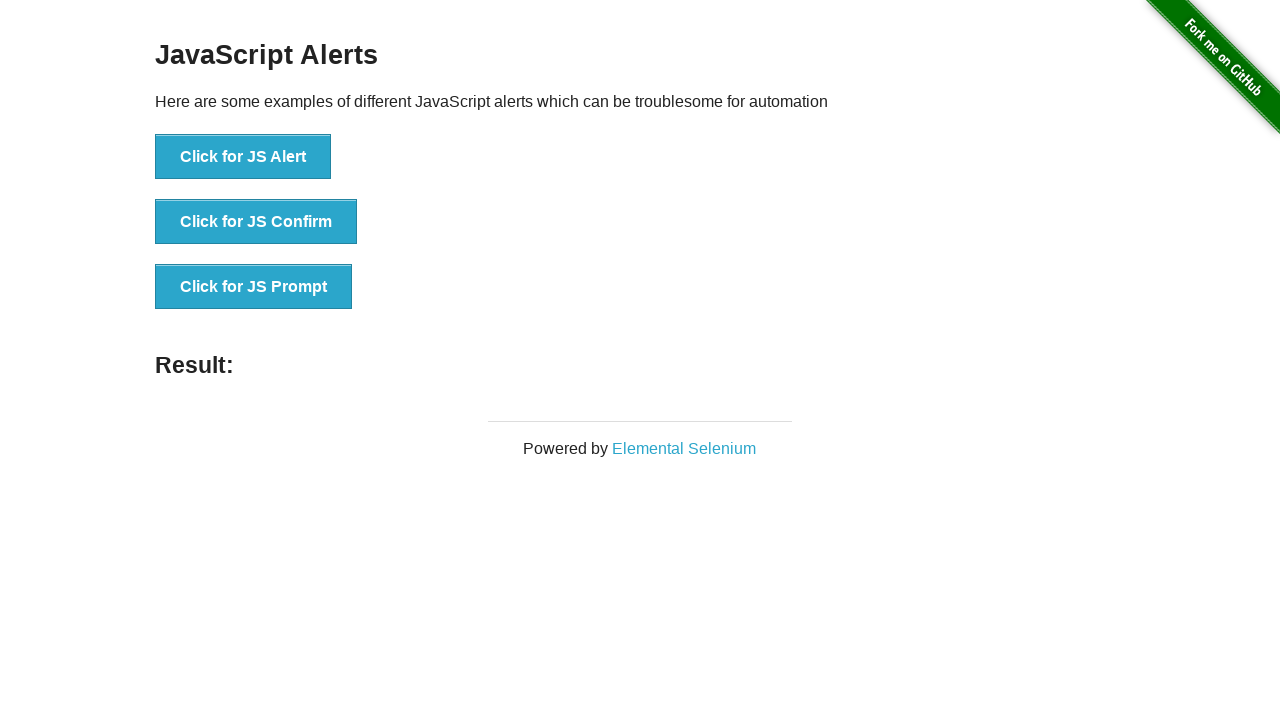

Set up dialog handler to dismiss confirm dialogs
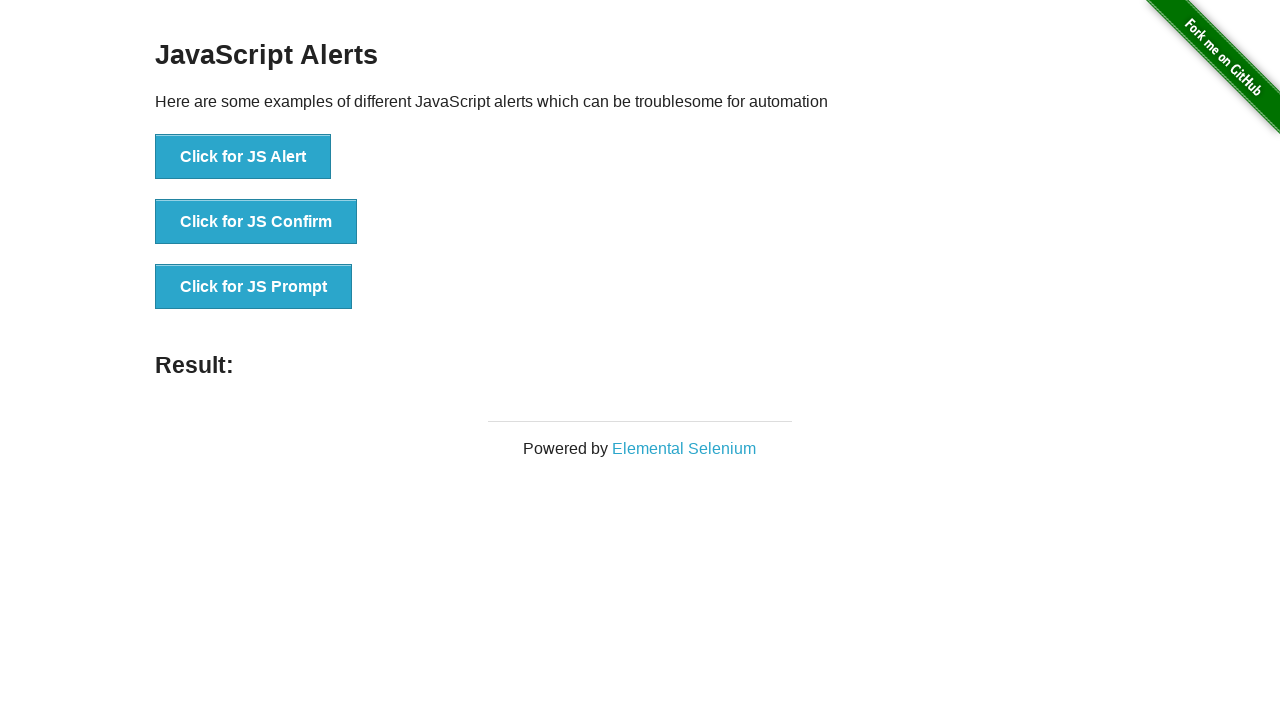

Clicked button to trigger JavaScript confirm dialog at (256, 222) on xpath=//*[text()='Click for JS Confirm']
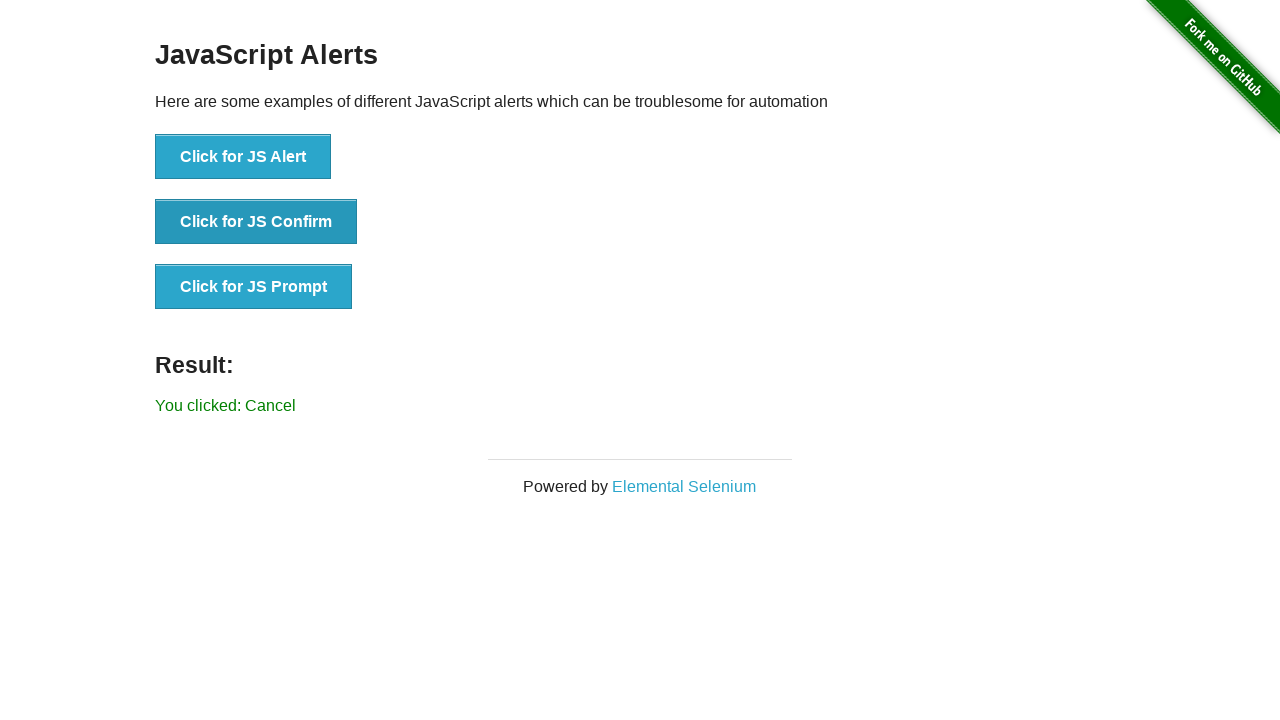

Confirm dialog was dismissed and result message appeared
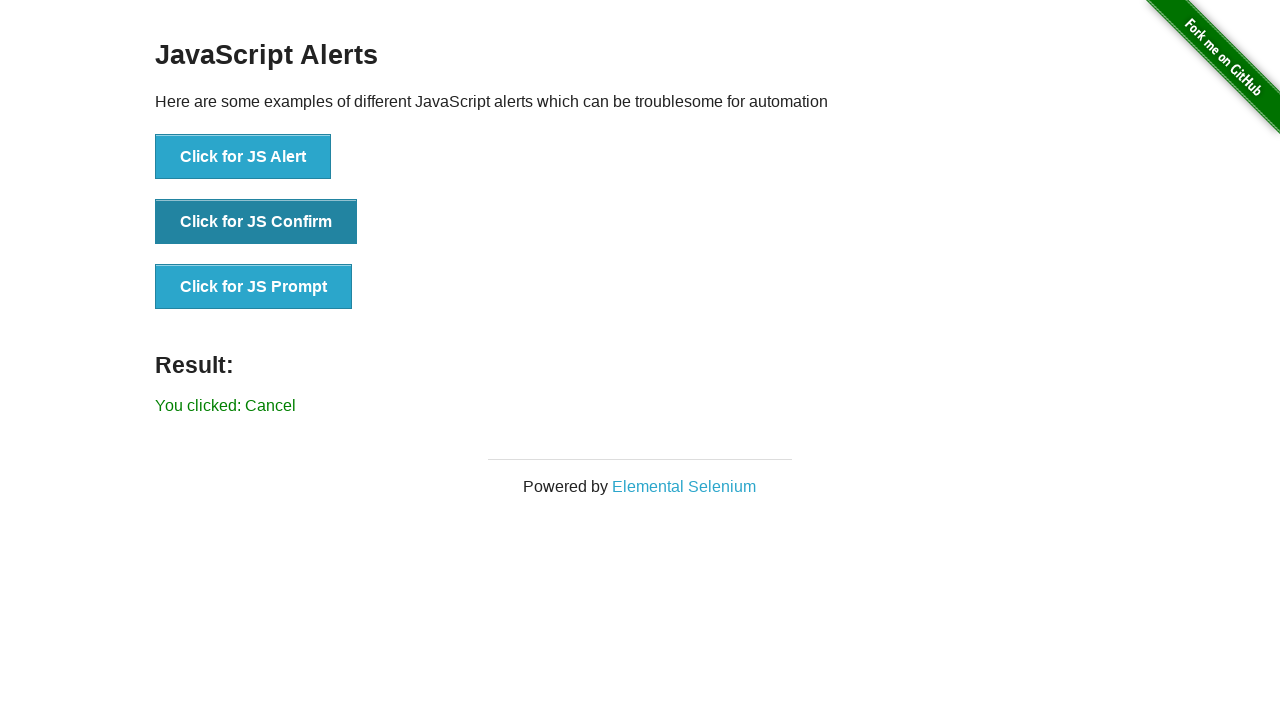

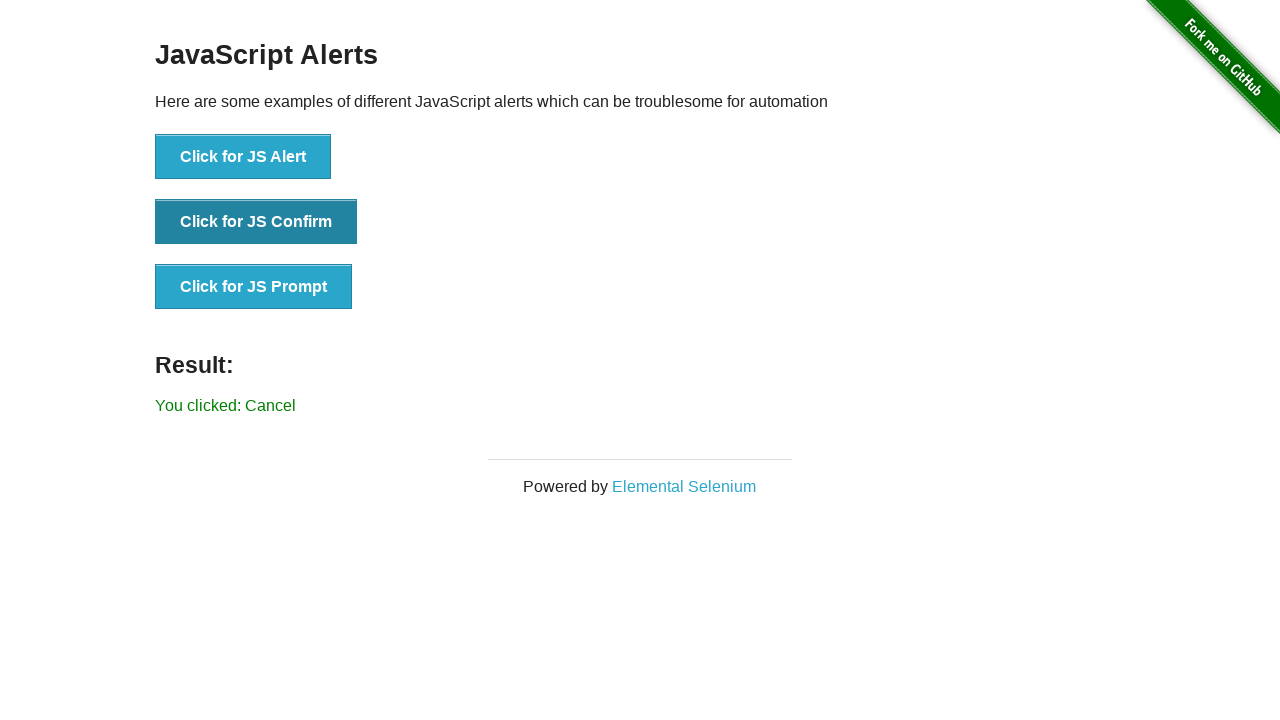